Tests the login form validation by clicking the login button without entering credentials and verifying that a warning message is displayed.

Starting URL: https://login1.nextbasecrm.com/?login=yes

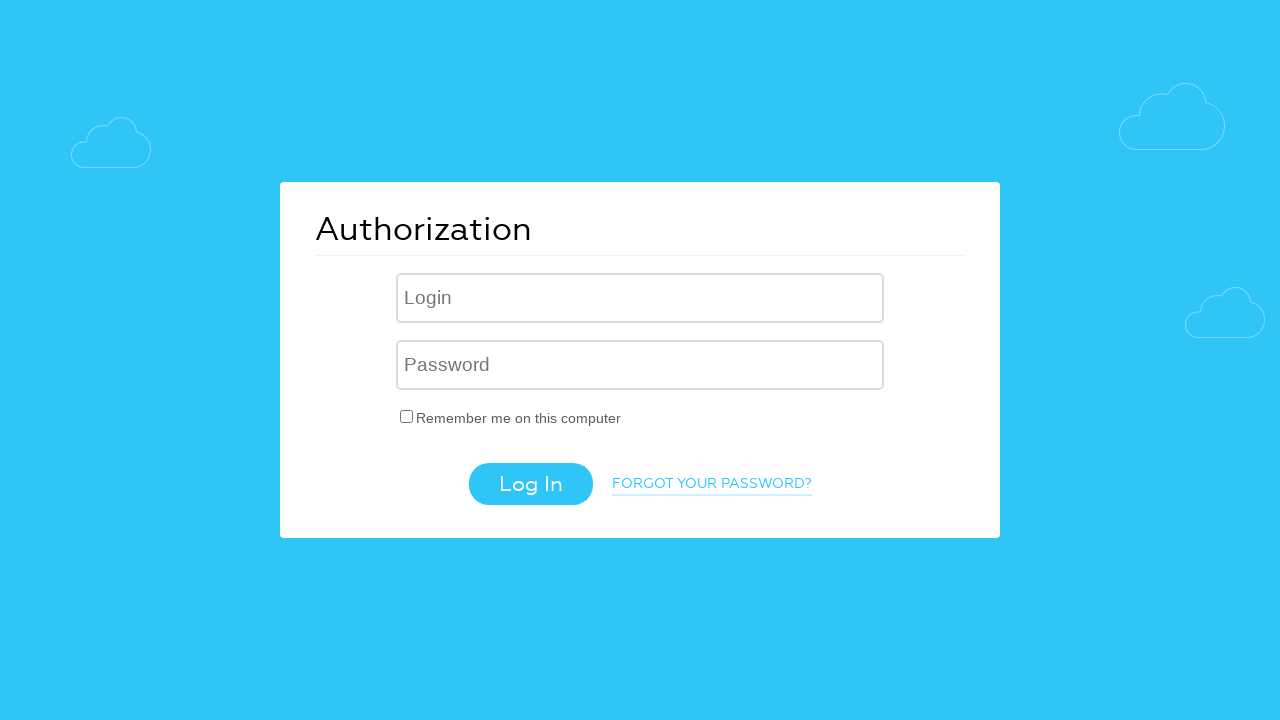

Navigated to login page
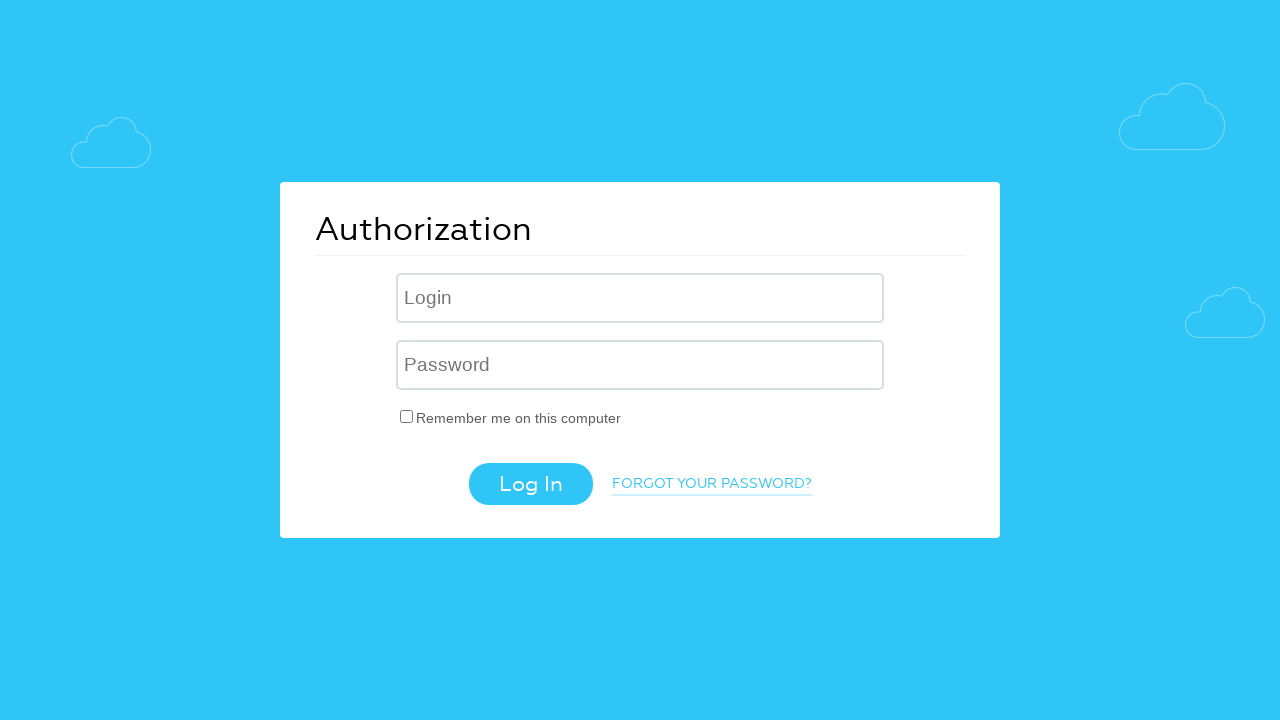

Clicked login button without entering credentials at (530, 484) on .login-btn
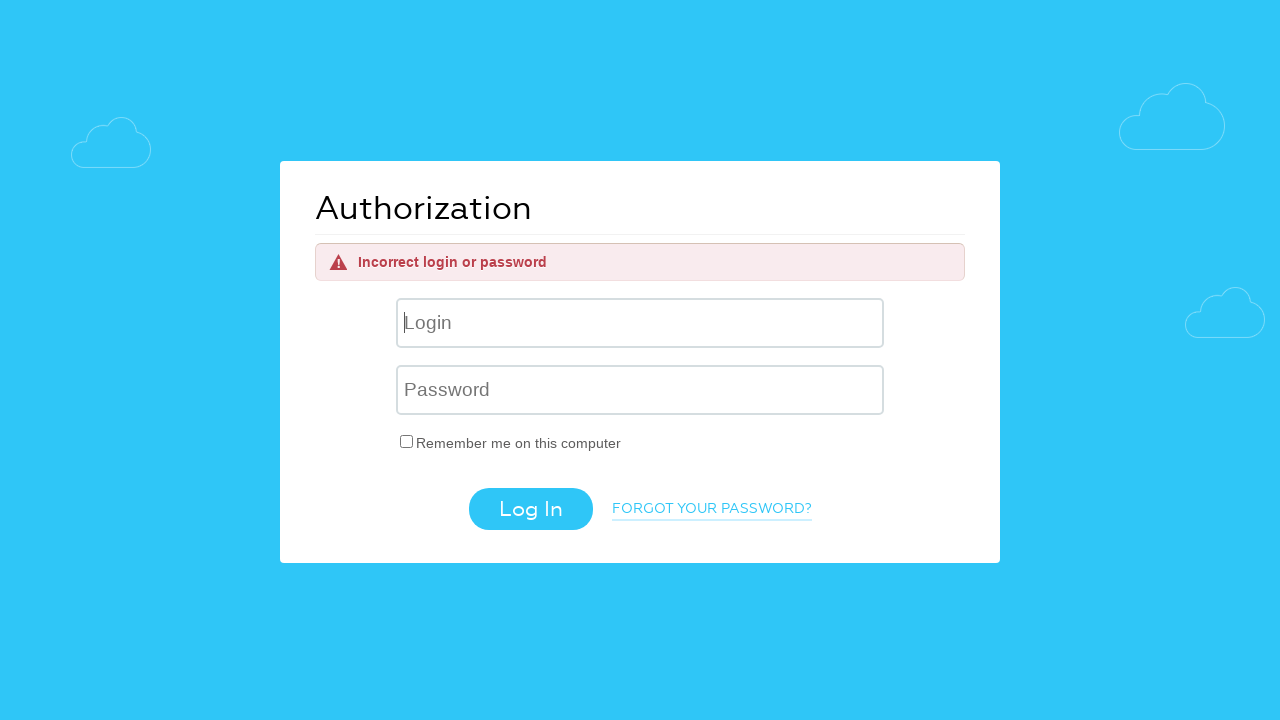

Warning message appeared and is visible
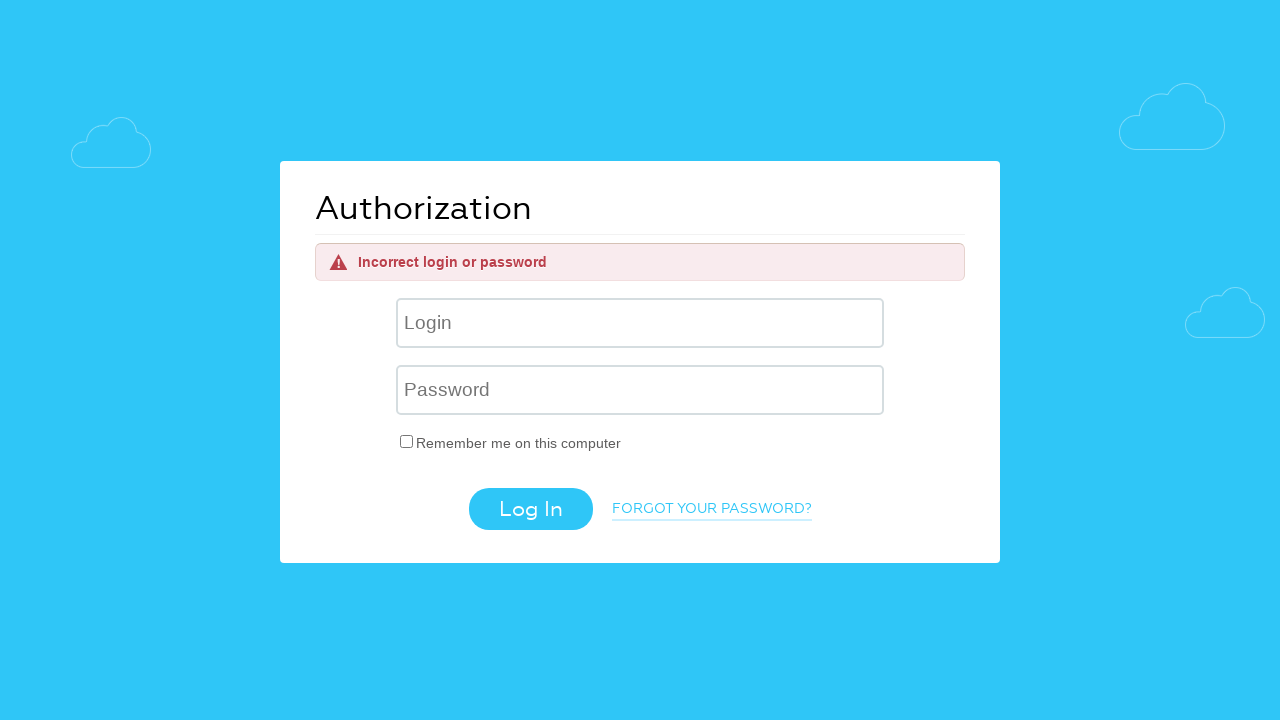

Retrieved and printed warning message text content
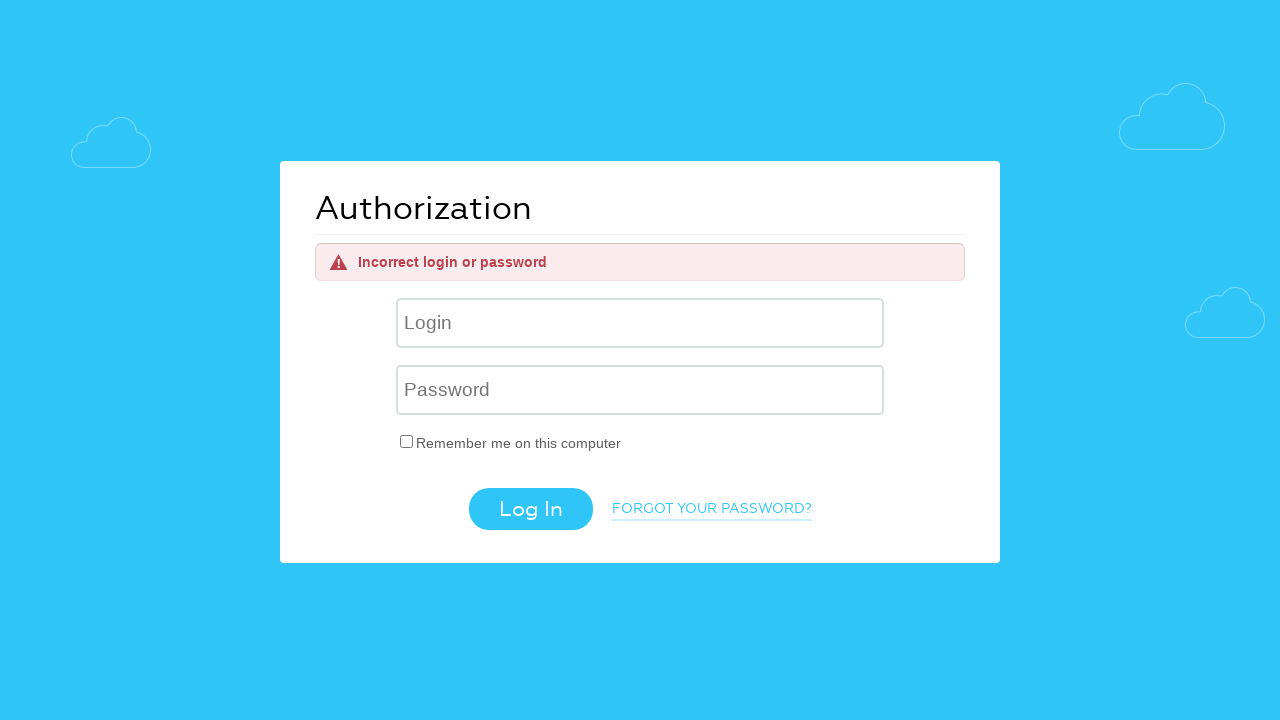

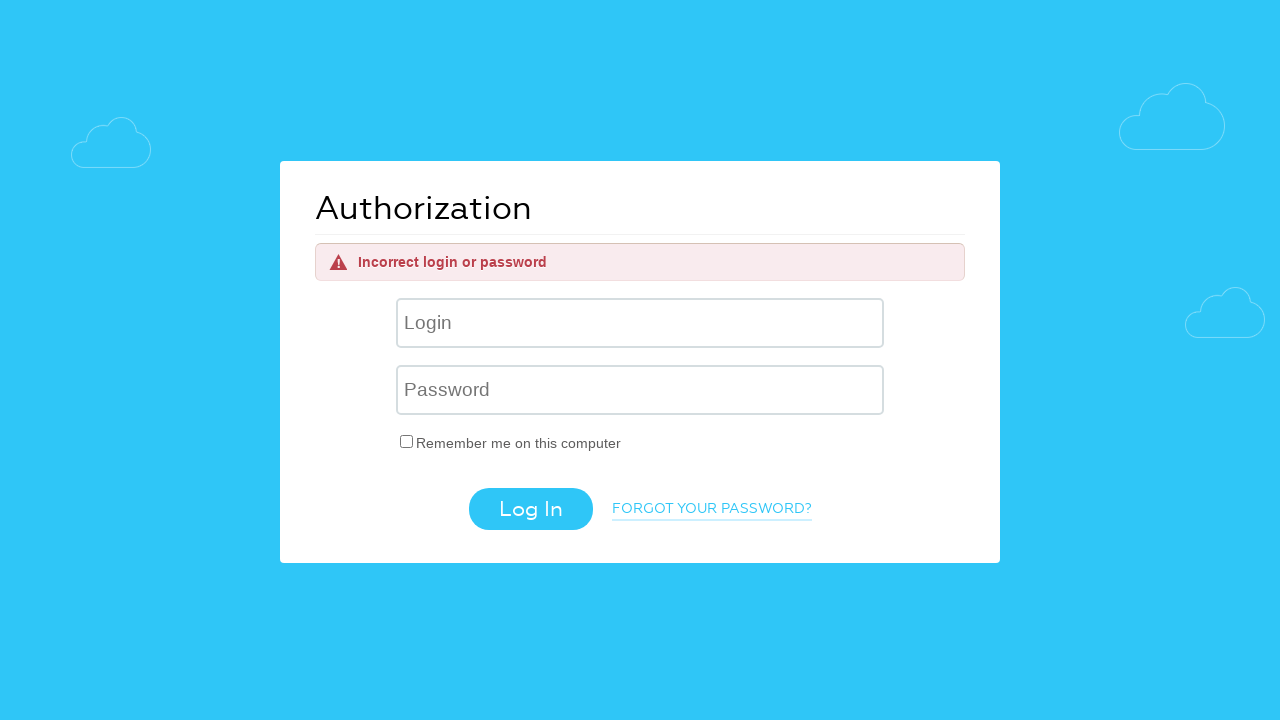